Navigates to the Demo Tables page and iterates through all cells of the first table to verify table data is present

Starting URL: http://automationbykrishna.com

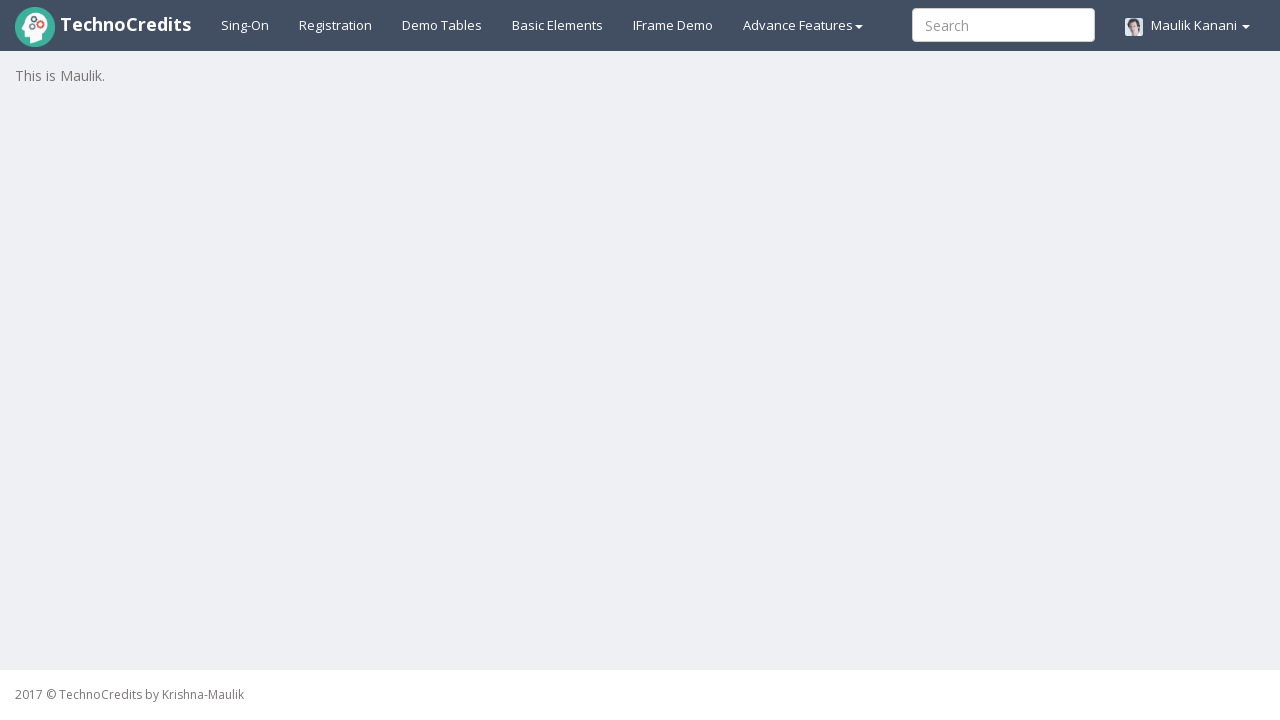

Clicked on Demo Tables link at (442, 25) on text=Demo Tables
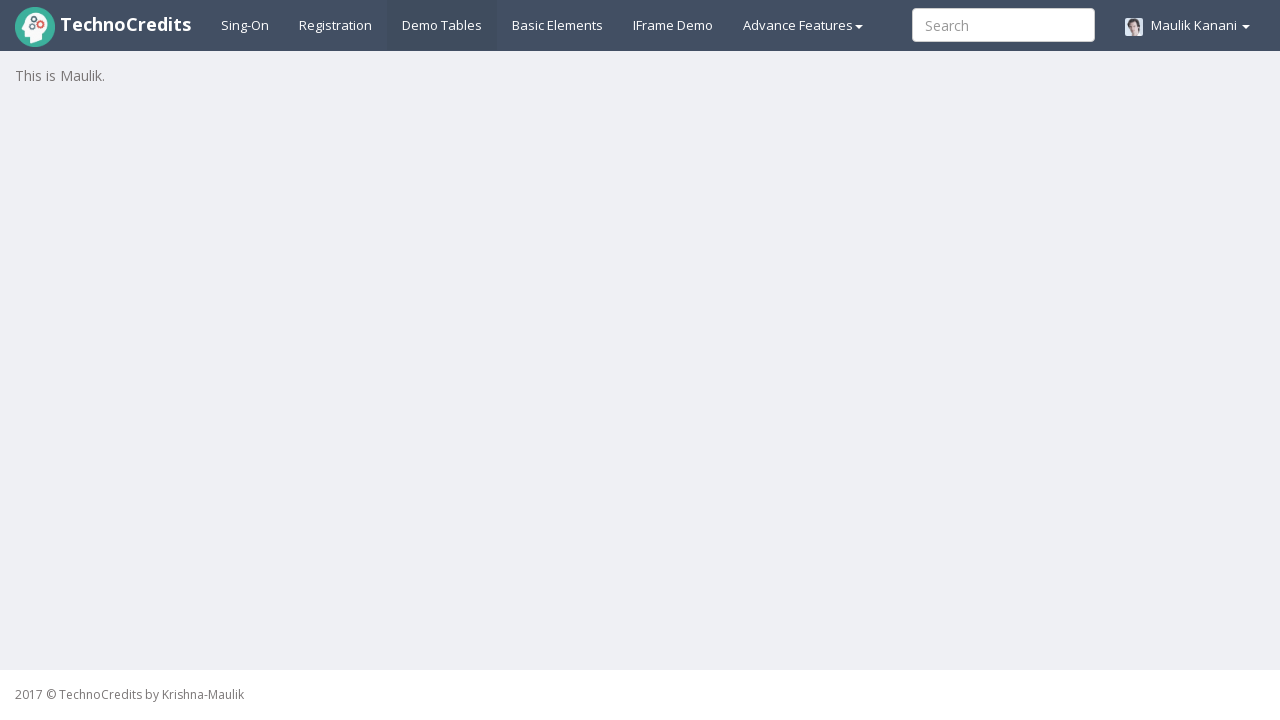

Table rows loaded and became visible
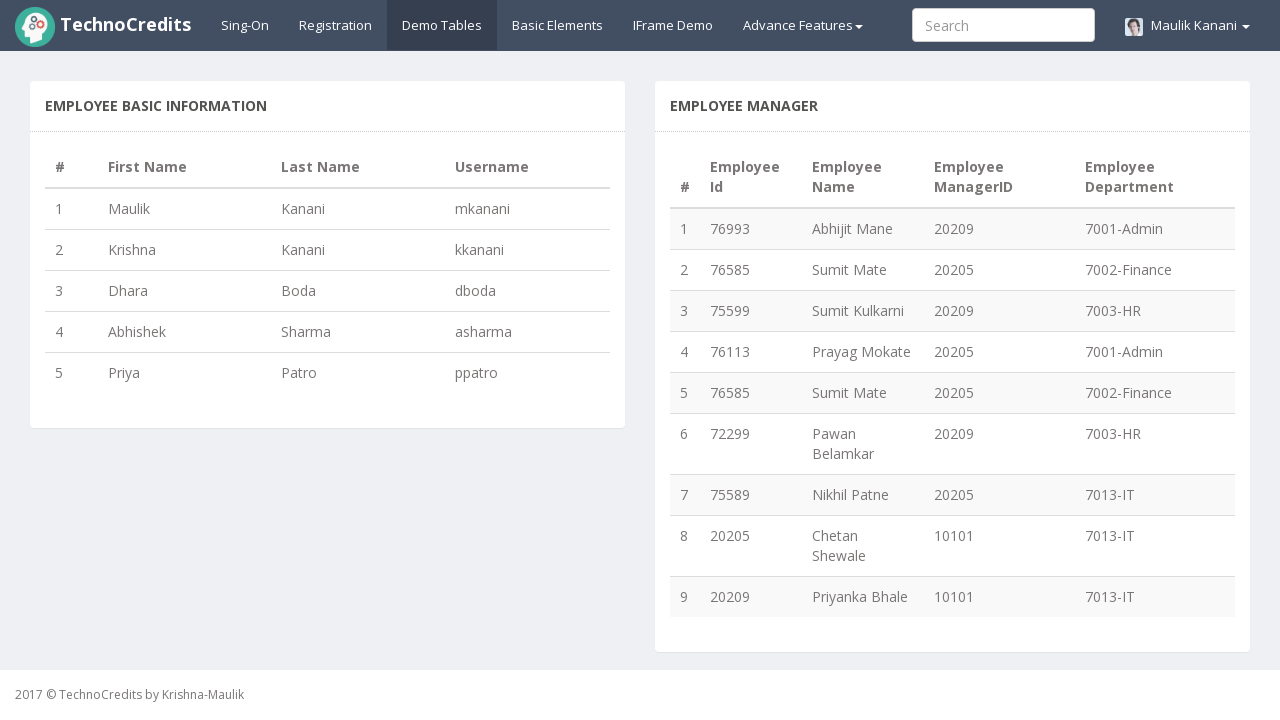

First table cell in first row confirmed to be present
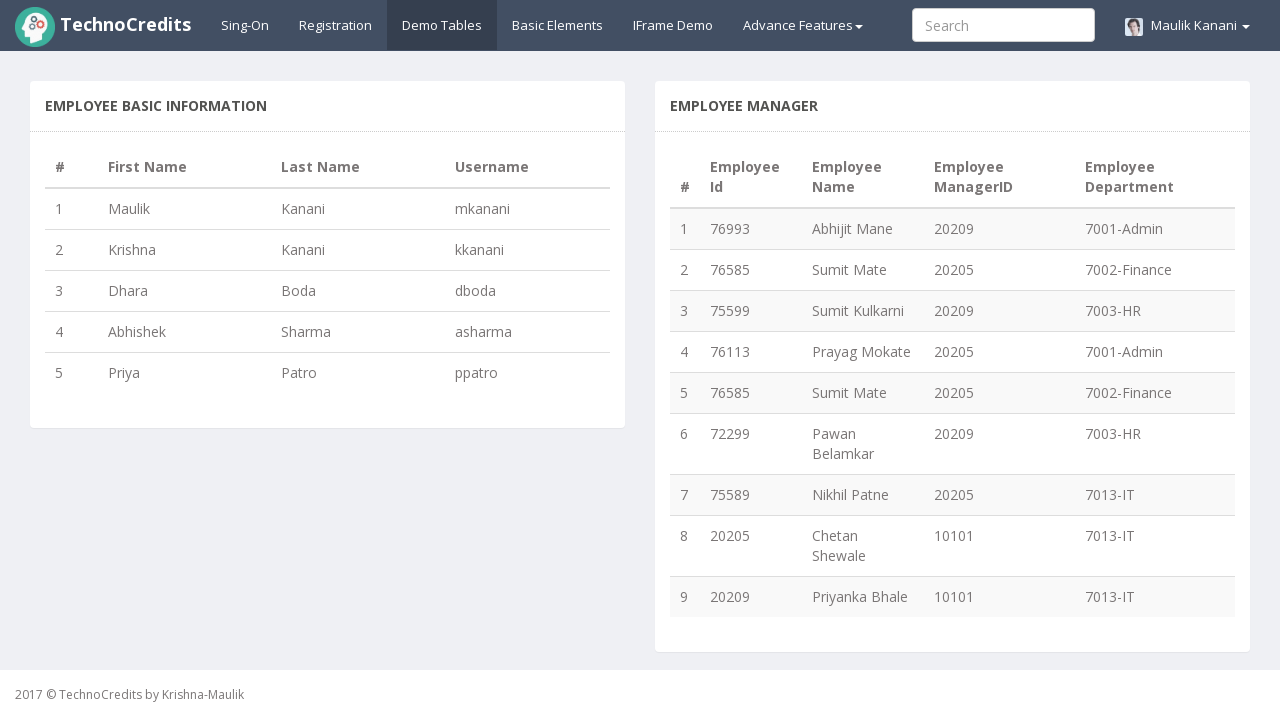

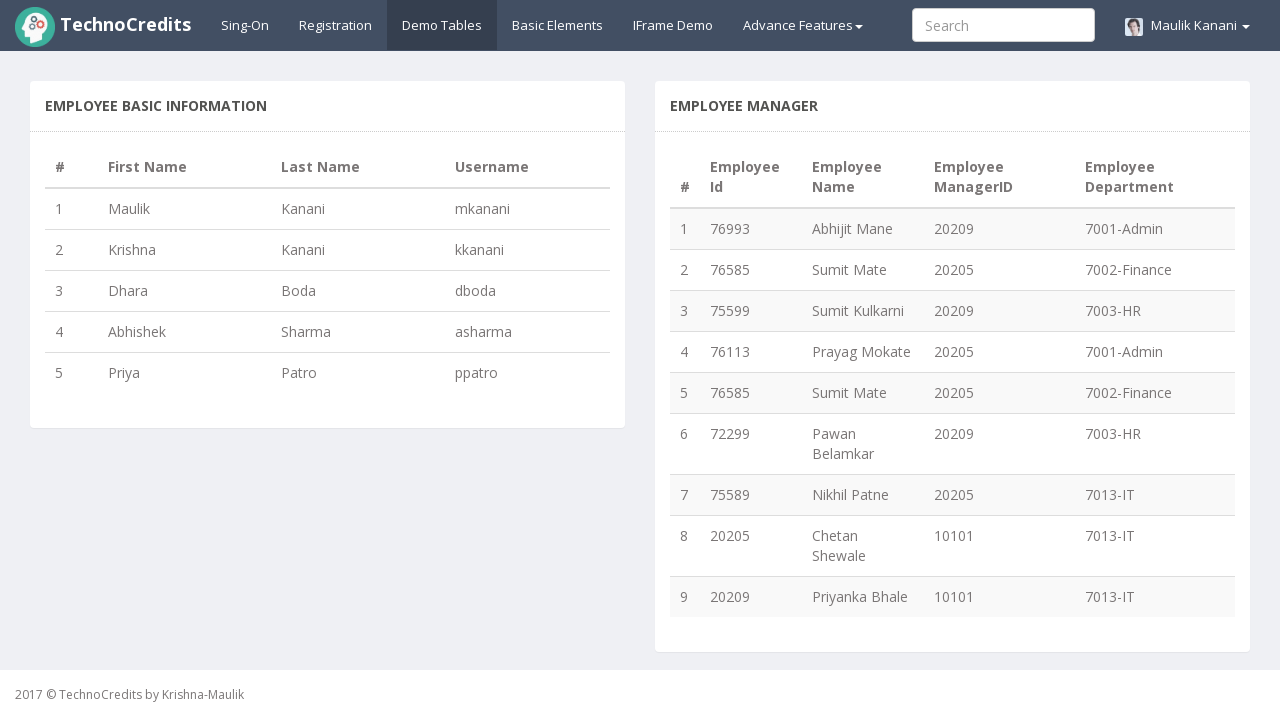